Tests drag and drop functionality by navigating to the Droppable demo page, switching to the iframe, and dragging an element to a target drop zone

Starting URL: https://jqueryui.com/draggable/

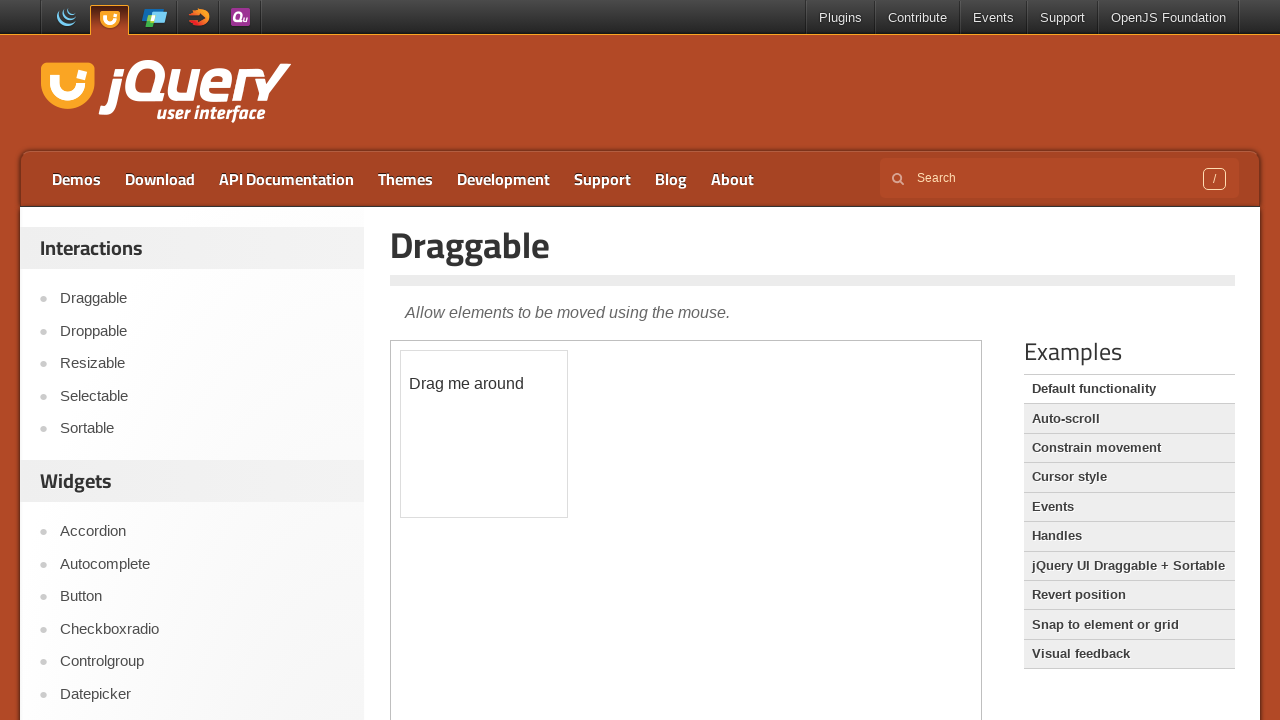

Clicked on 'Droppable' link to navigate to droppable demo at (202, 331) on xpath=//a[text()='Droppable']
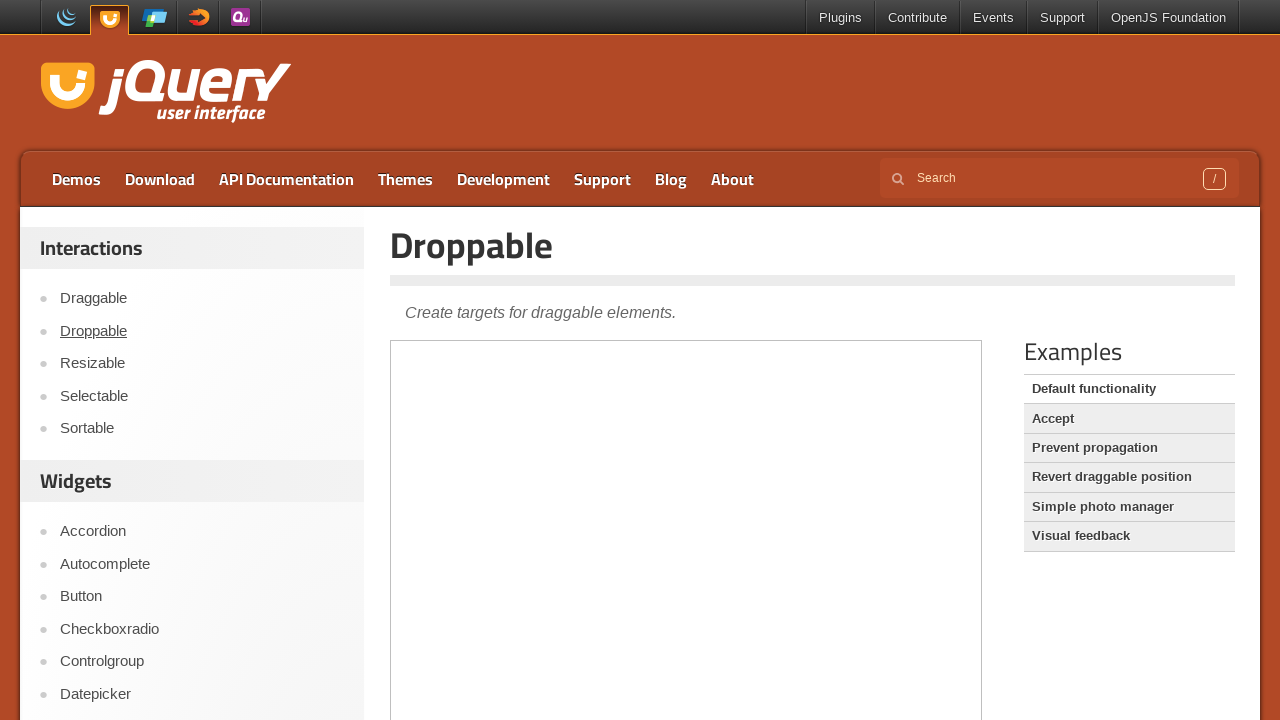

Located and switched to the iframe containing drag and drop elements
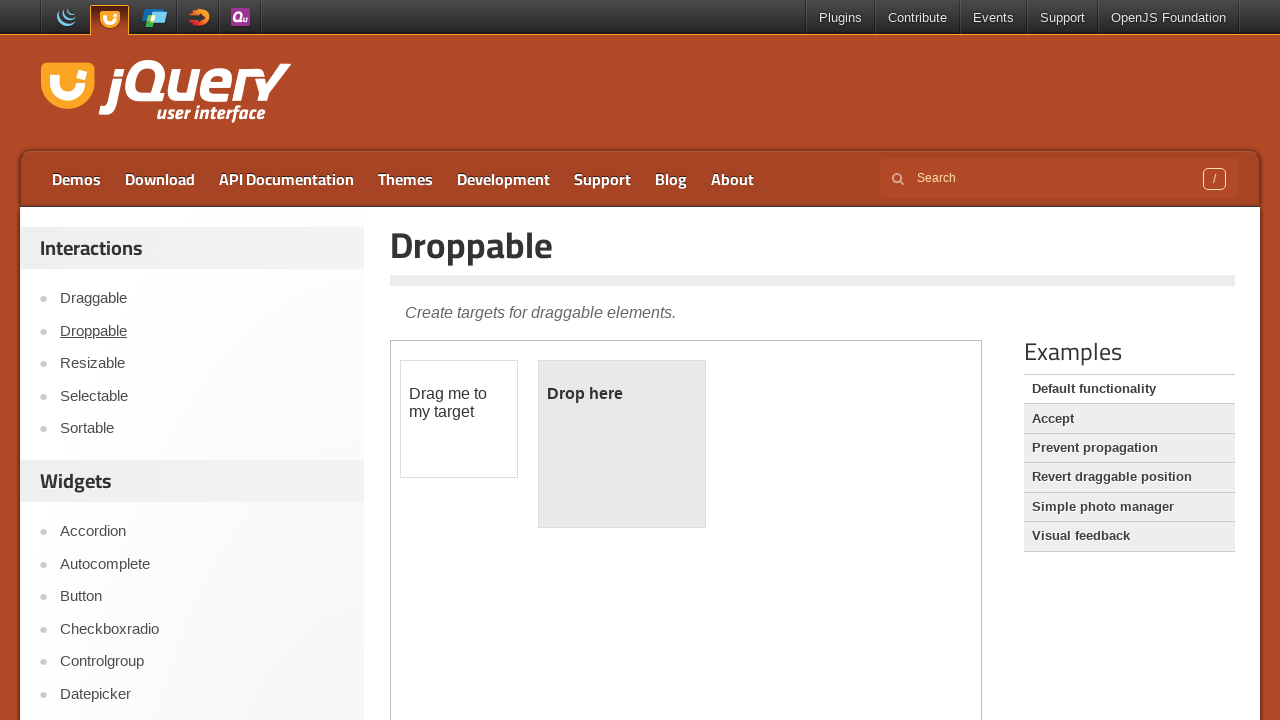

Located the draggable source element
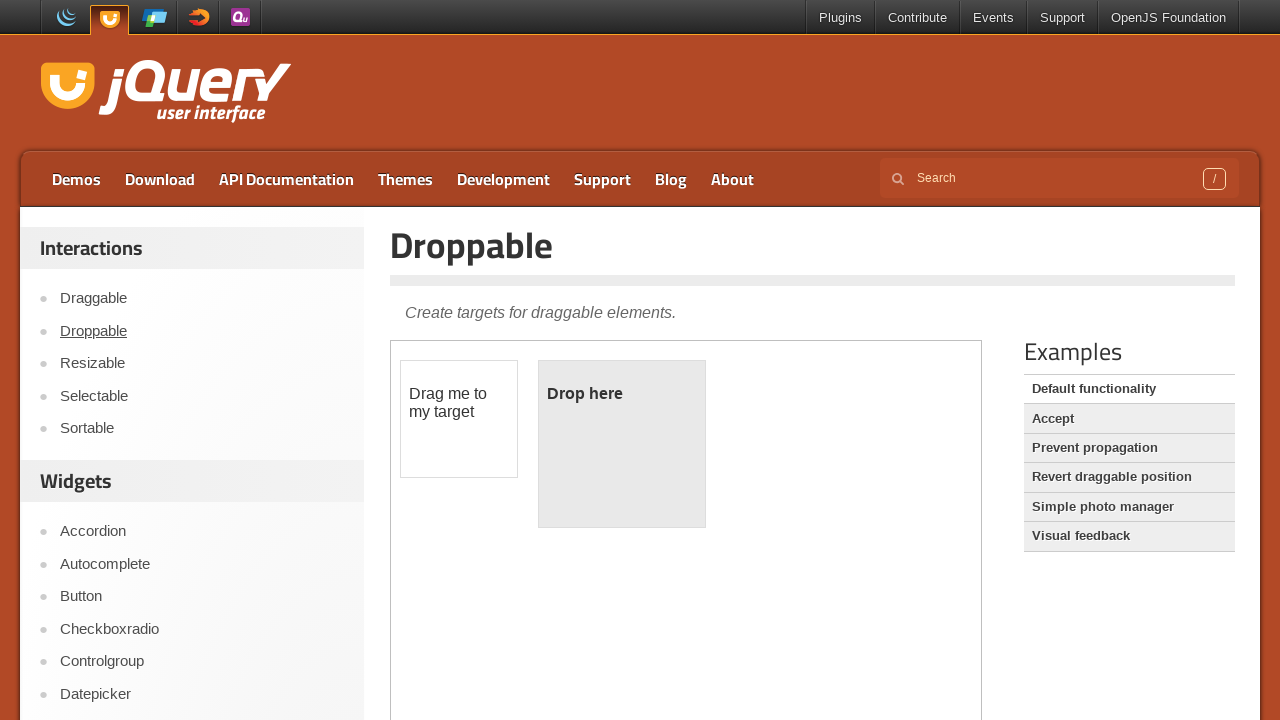

Located the droppable target element
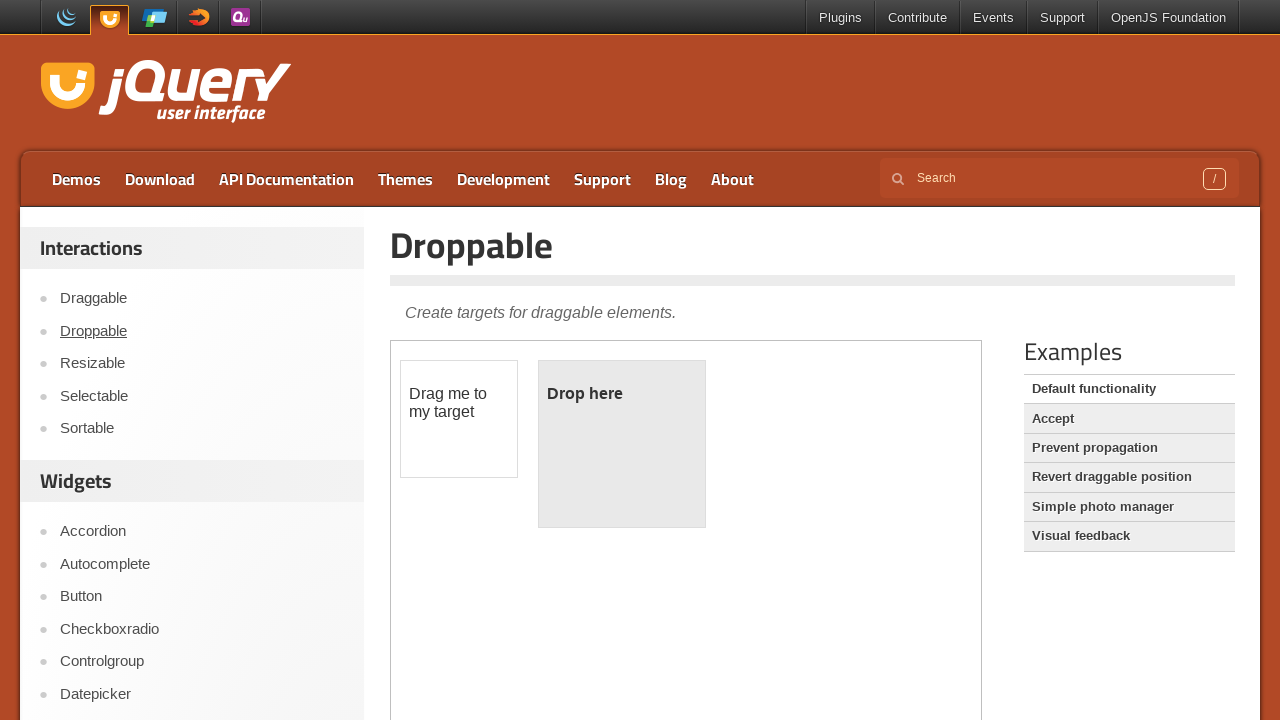

Performed drag and drop action from source to target at (622, 444)
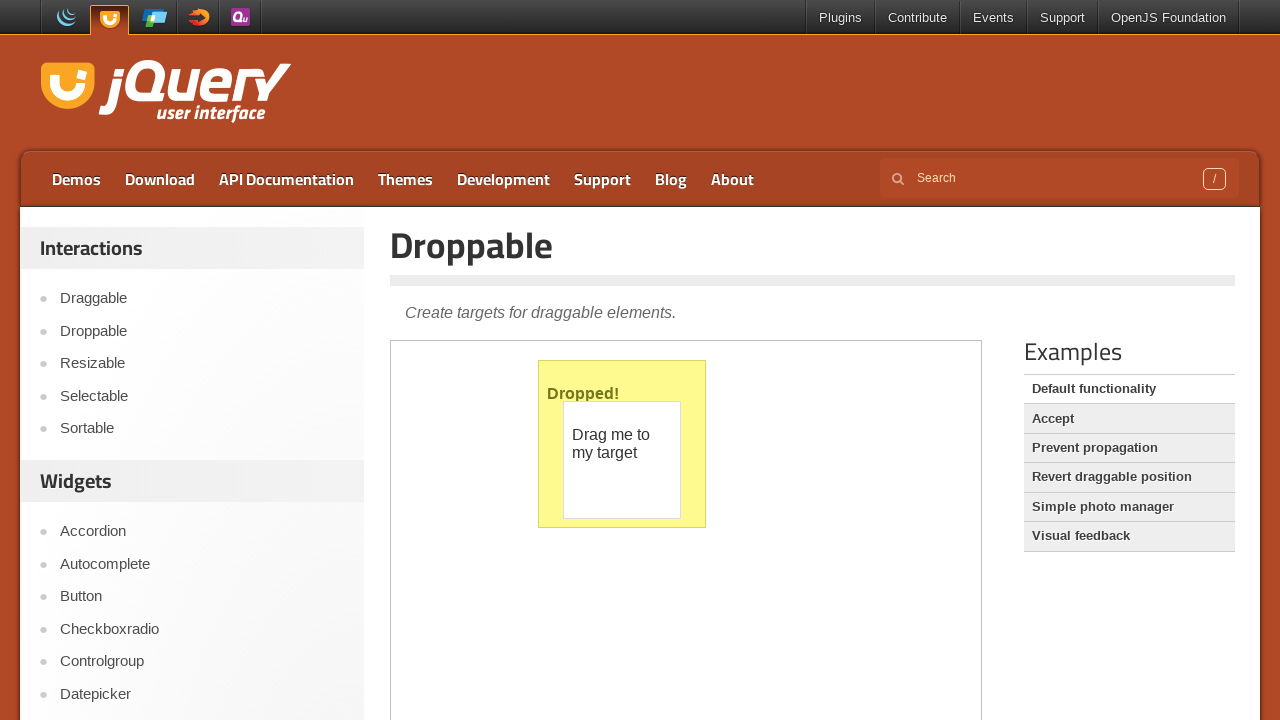

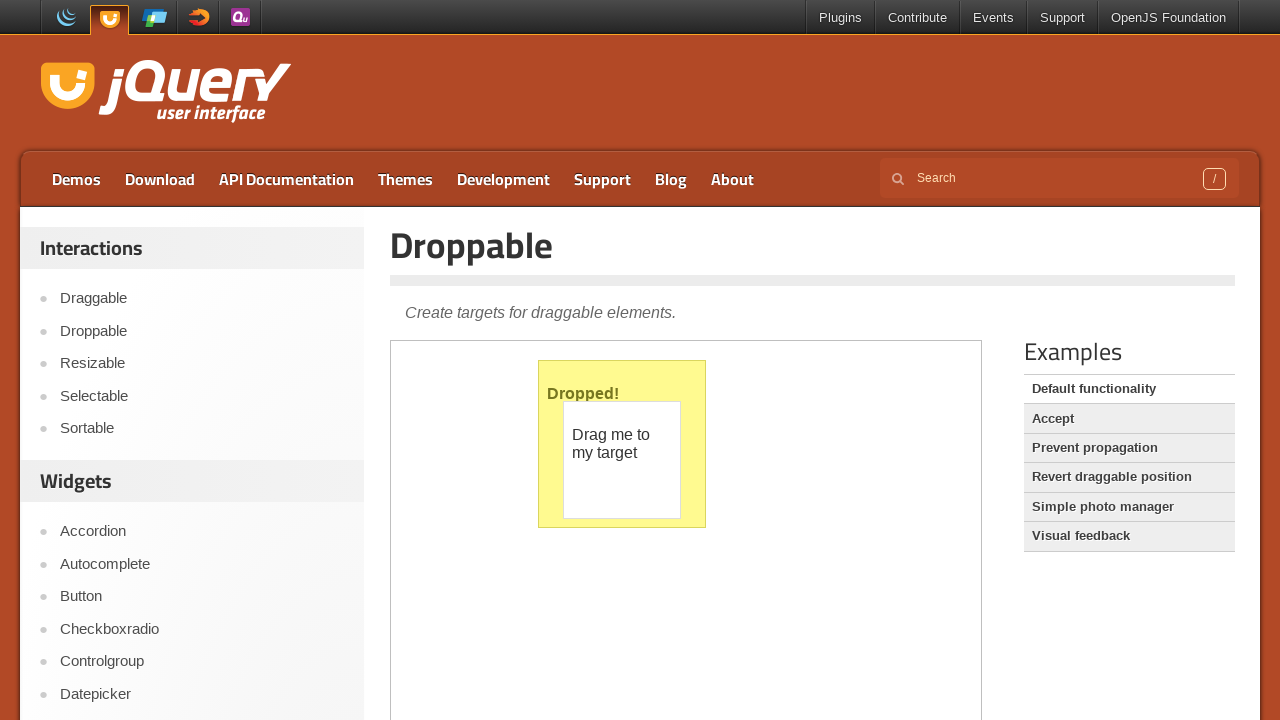